Tests hide/show functionality by verifying an element is visible, clicking a hide button, and confirming the element becomes hidden

Starting URL: https://rahulshettyacademy.com/AutomationPractice/

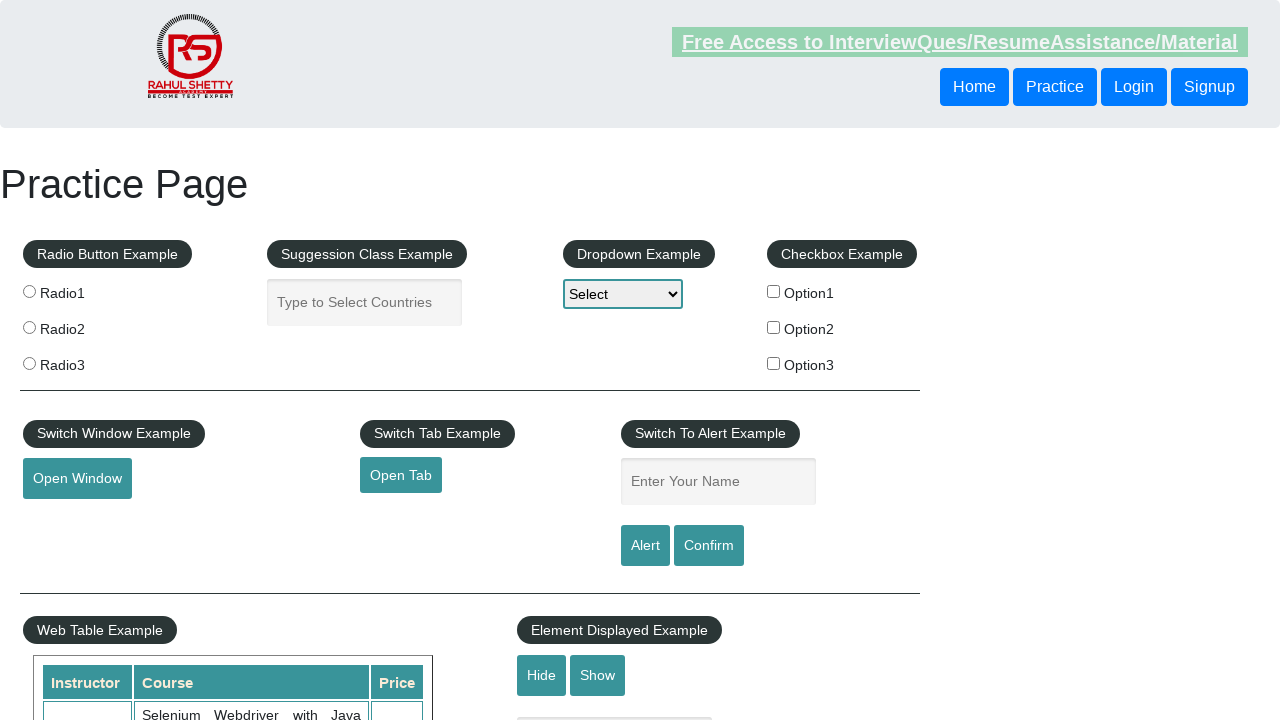

Verified textbox element is visible
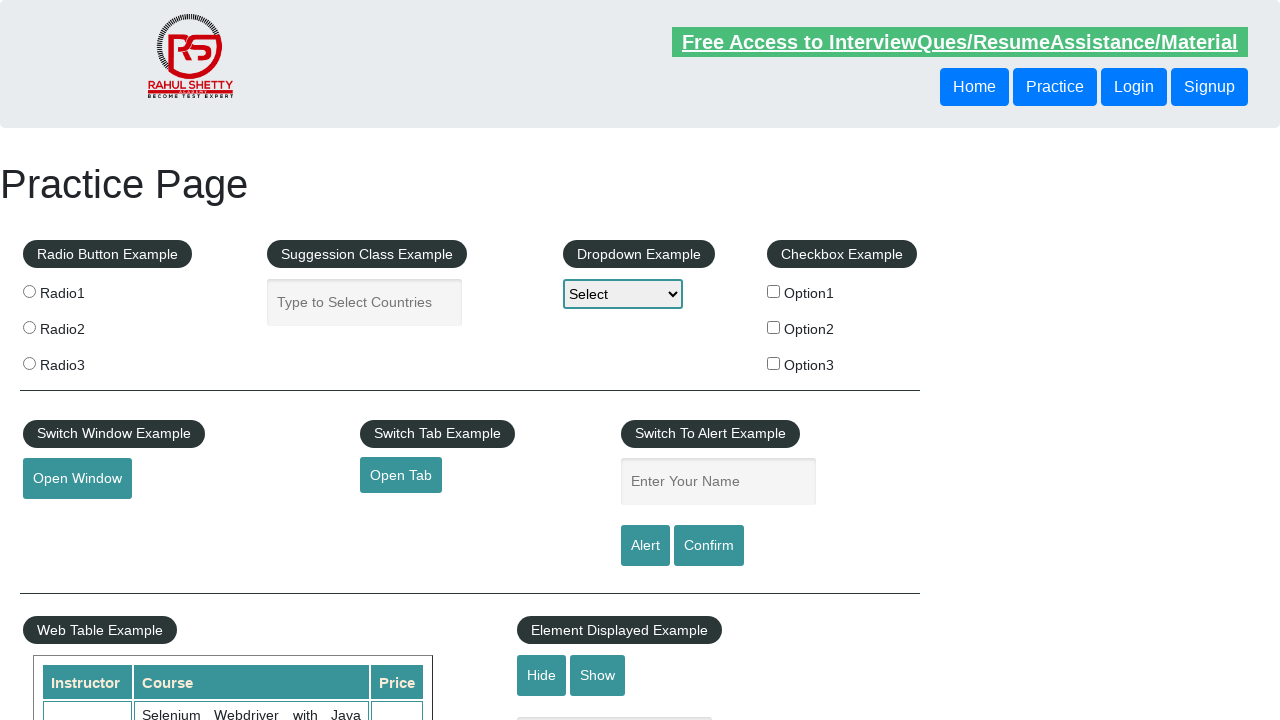

Clicked hide button to hide the textbox at (542, 675) on #hide-textbox
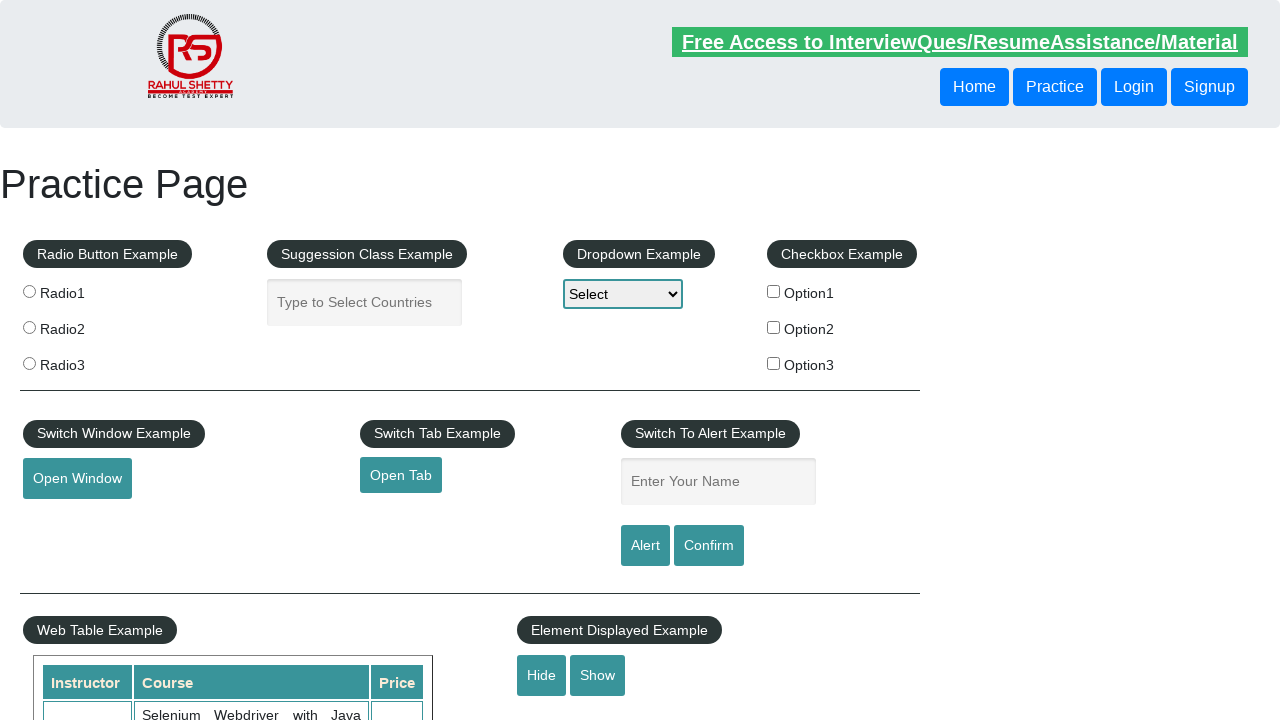

Confirmed textbox element is now hidden
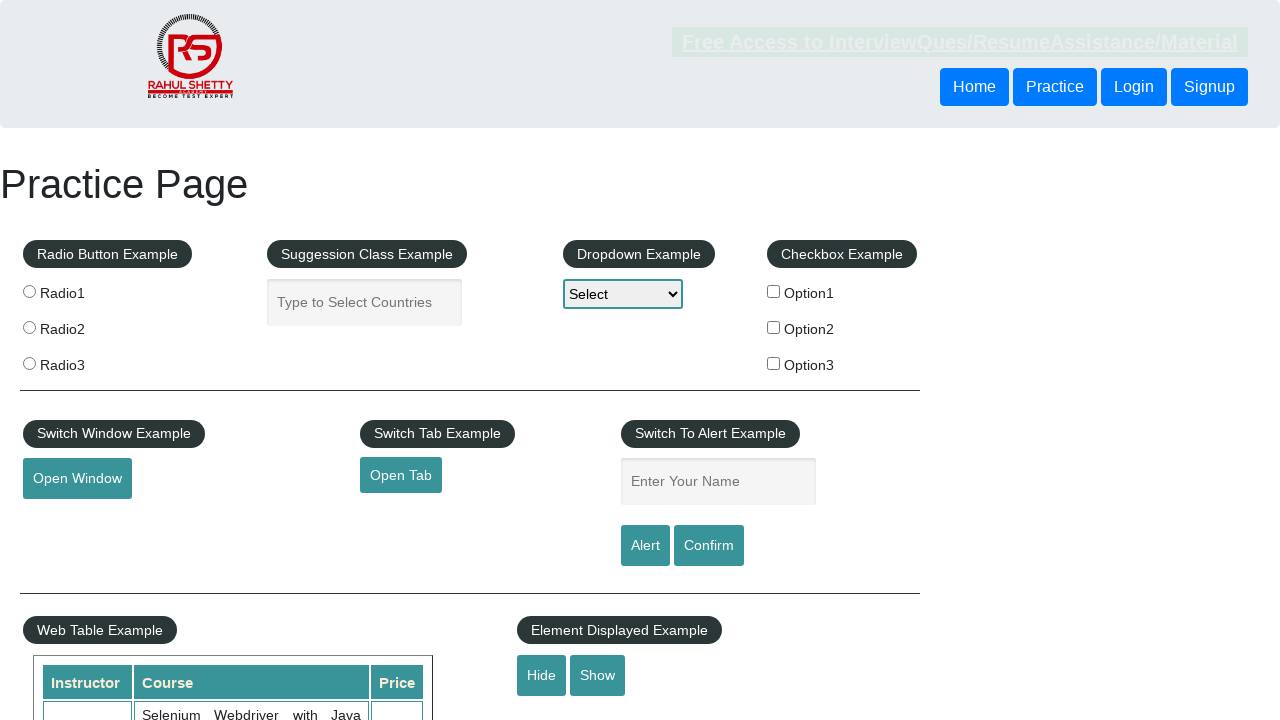

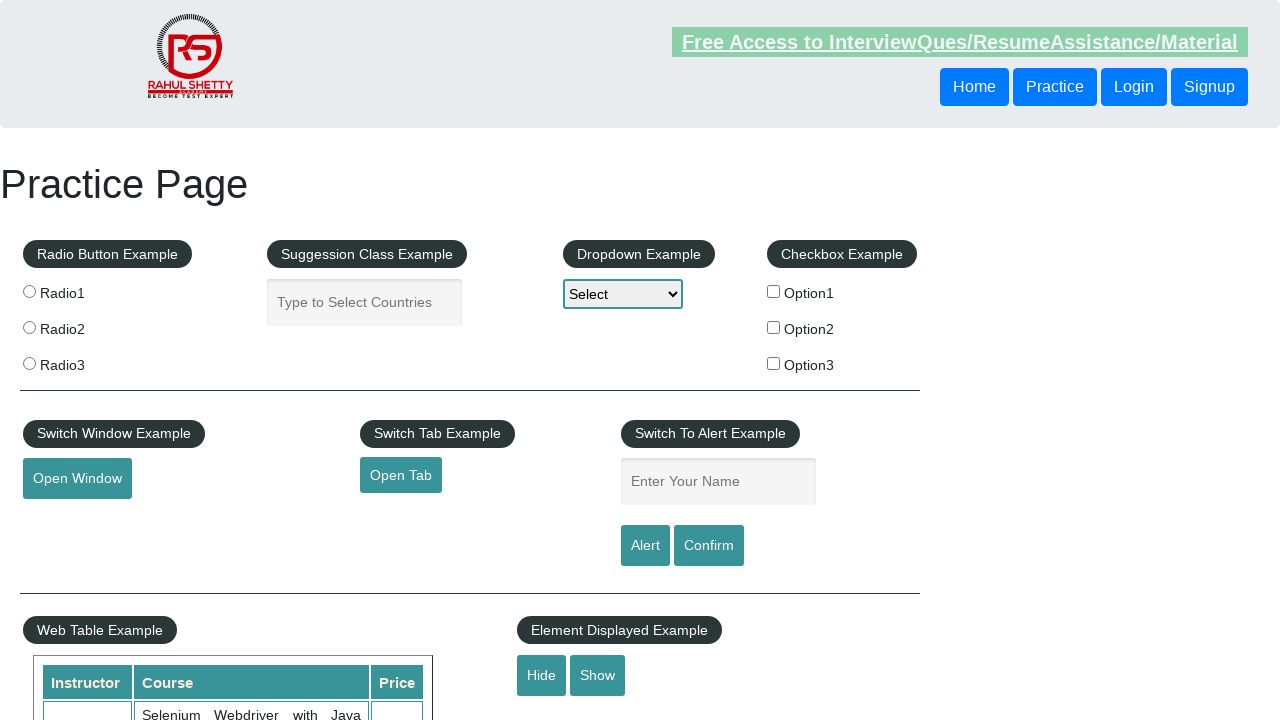